Tests multiple window handling by clicking links that open new windows and switching between them

Starting URL: https://the-internet.herokuapp.com/

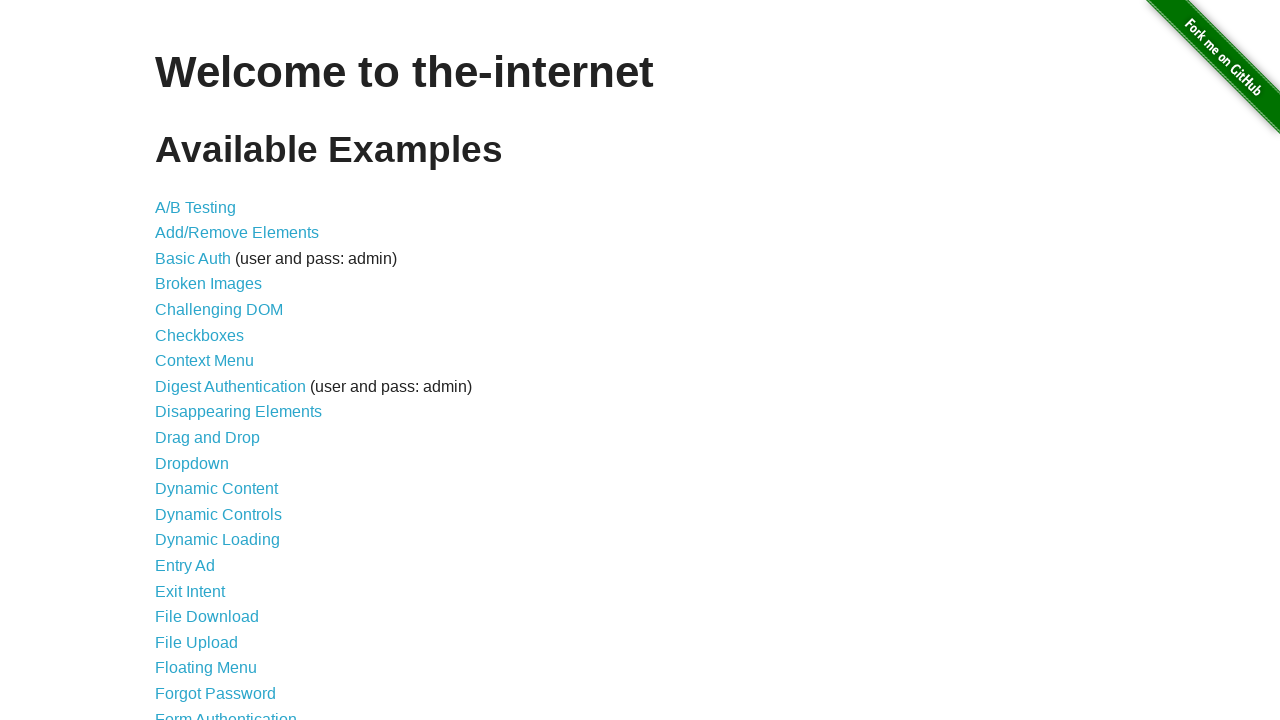

Clicked on 'Multiple Windows' link at (218, 369) on xpath=//a[contains(text(),'Multiple Windows')]
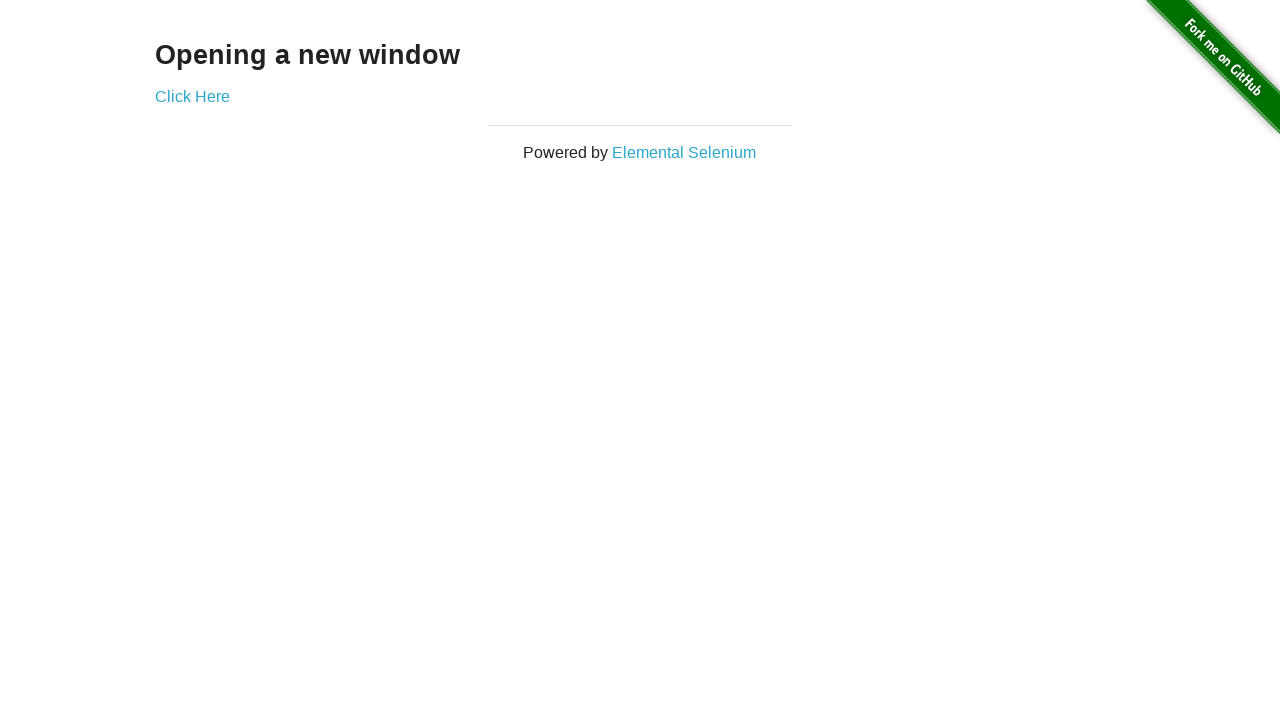

Multiple Windows page loaded and 'Click Here' link is visible
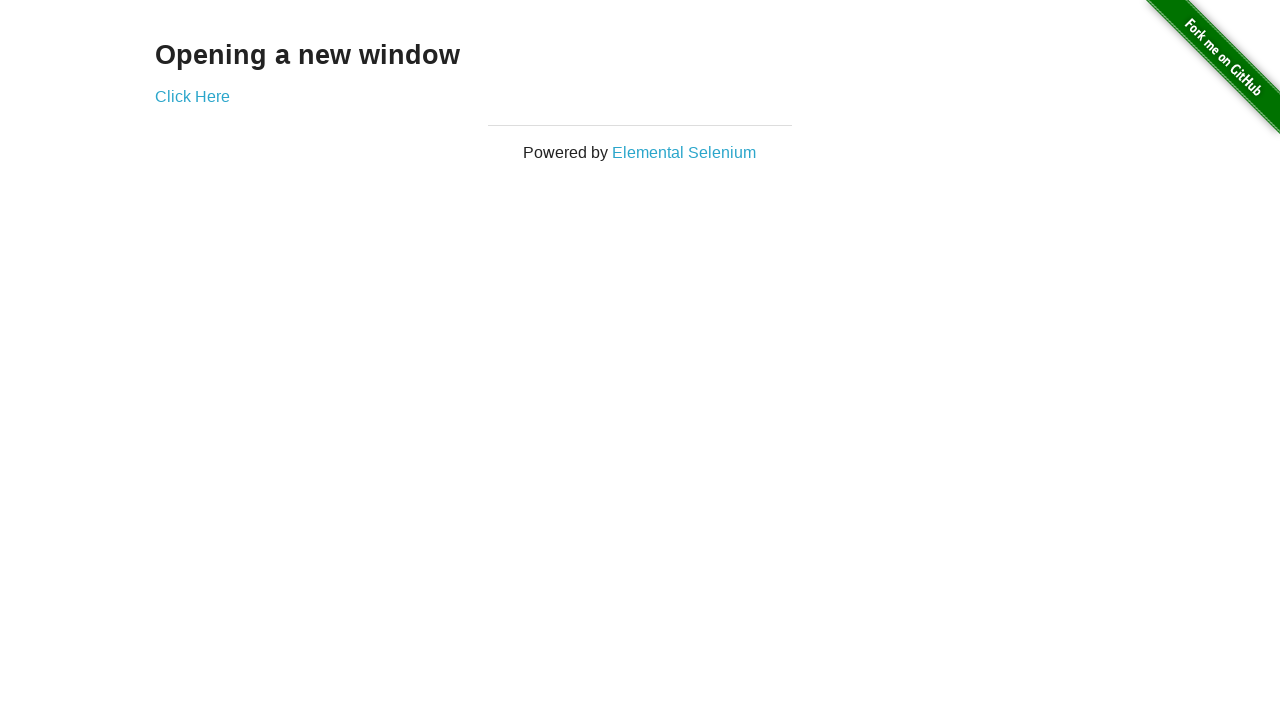

Clicked 'Click Here' link to open new window at (192, 96) on xpath=//a[contains(text(),'Click Here')]
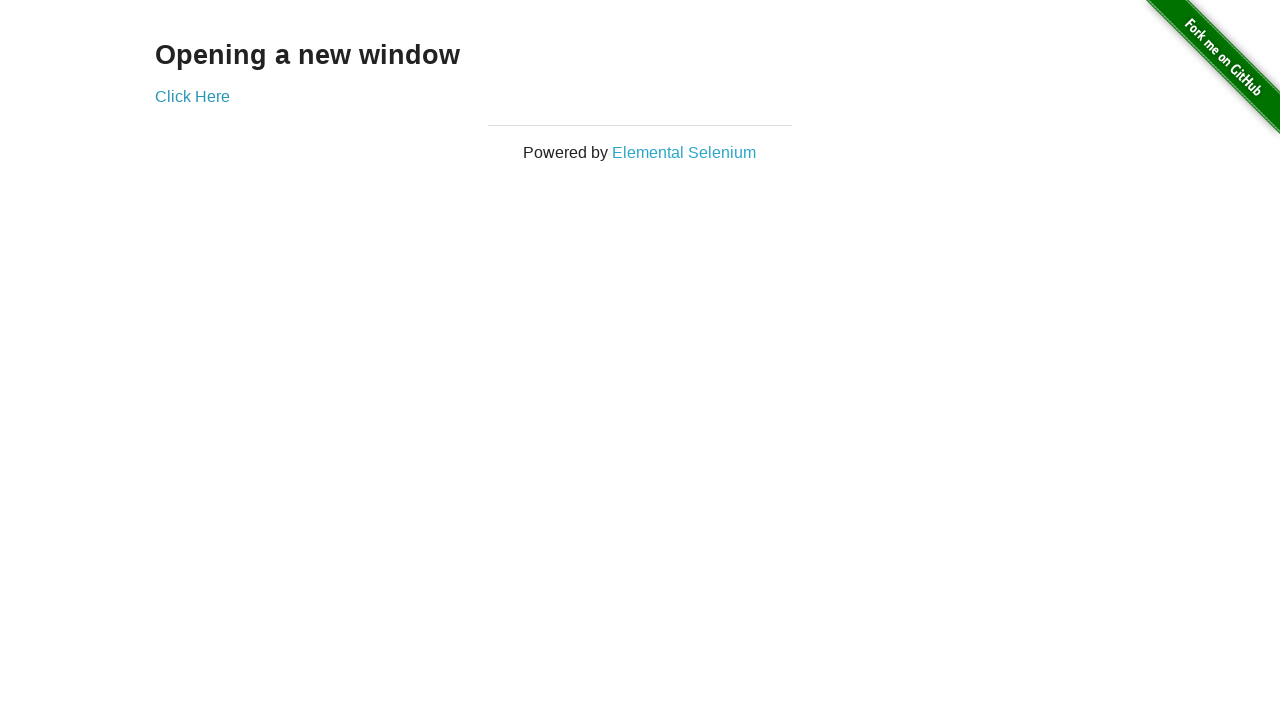

New window opened and captured
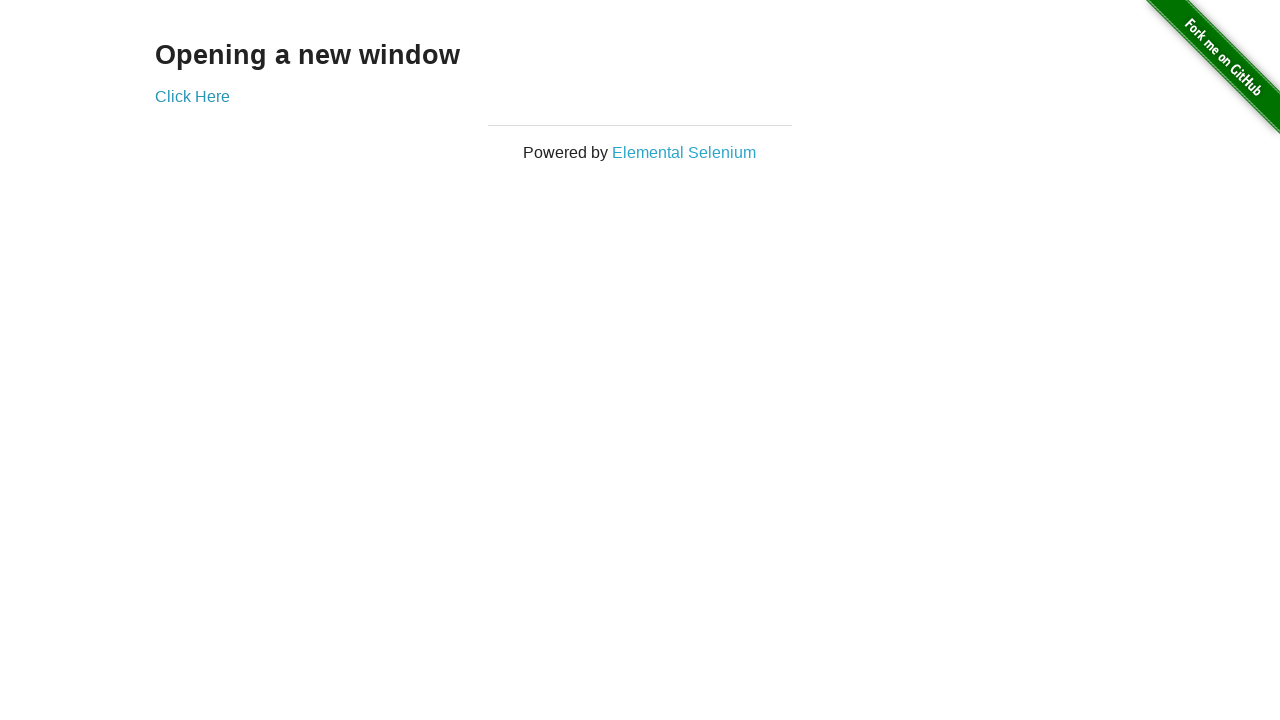

New window page fully loaded
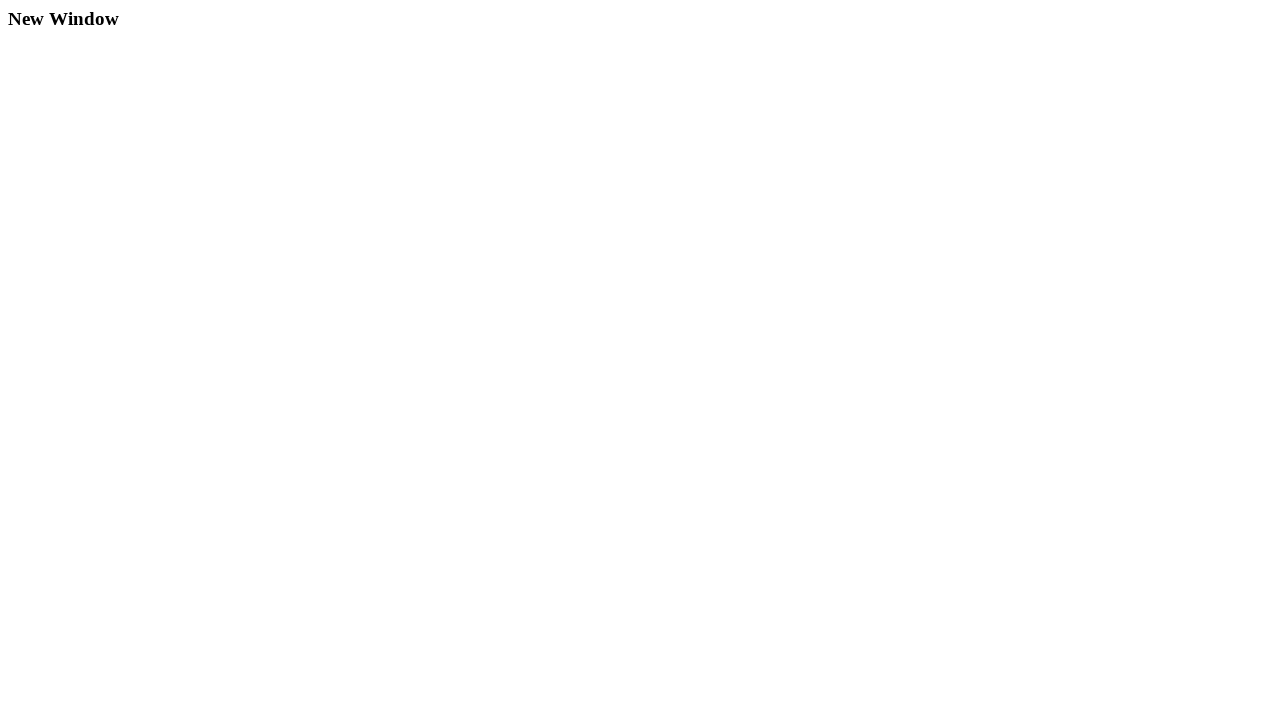

Verified new window contains h3 element
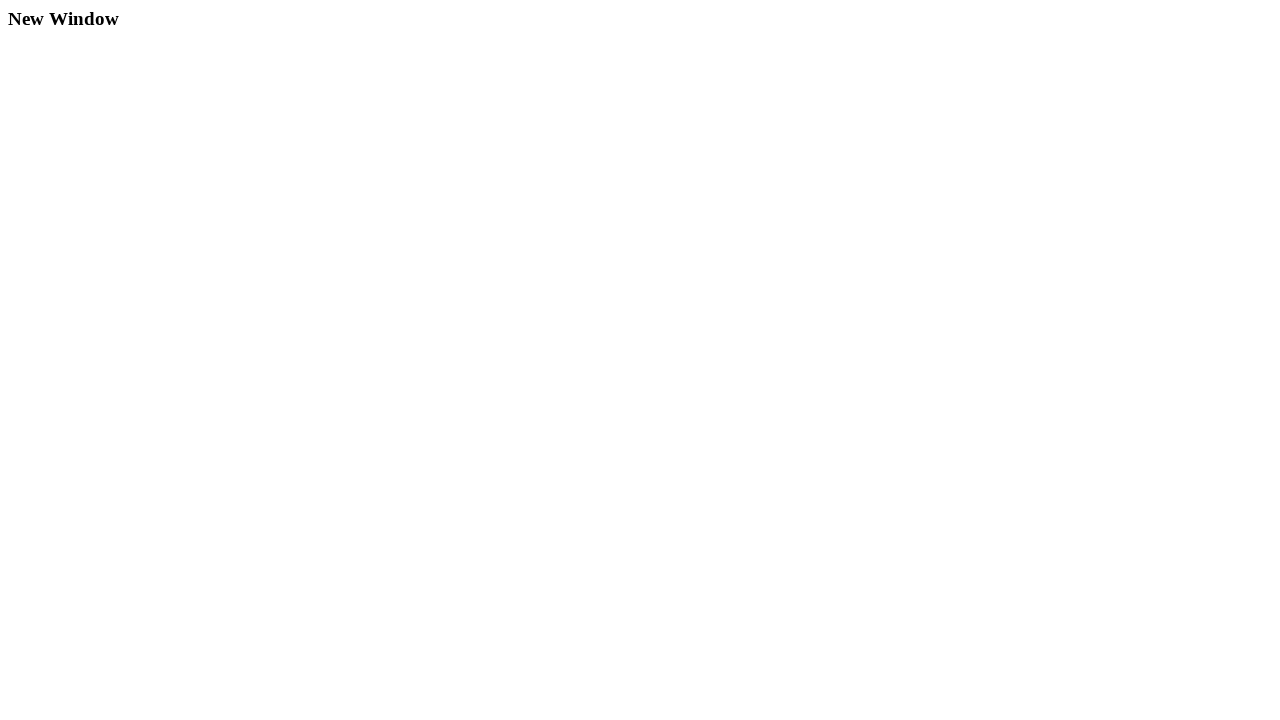

Closed new window and returned to original page
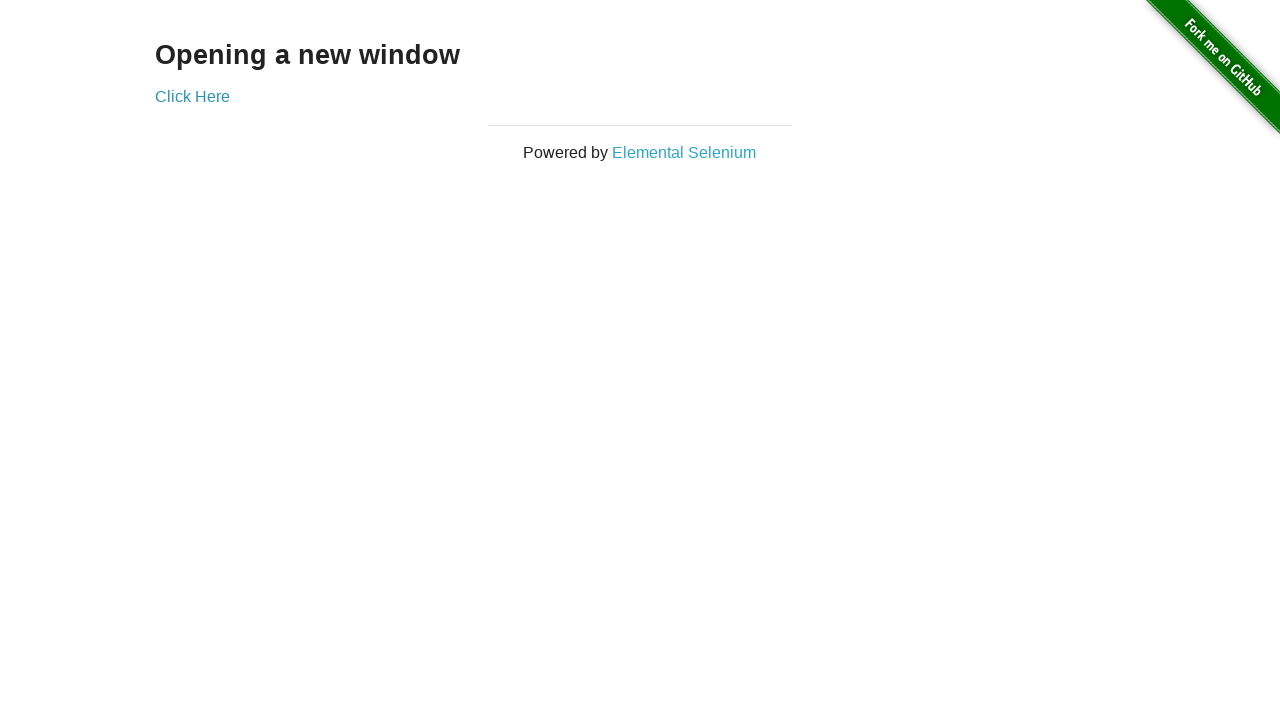

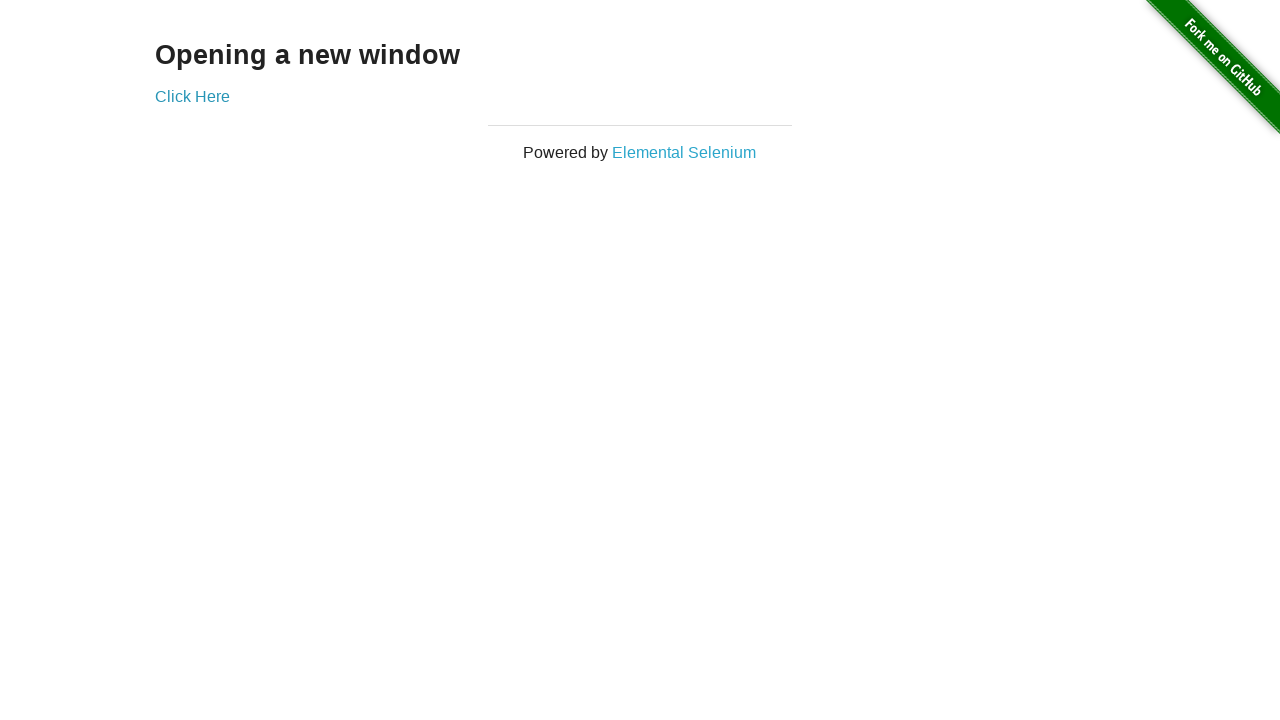